Tests that users can modify input values in the form fields and interact with the checkbox

Starting URL: https://www.myrapname.com

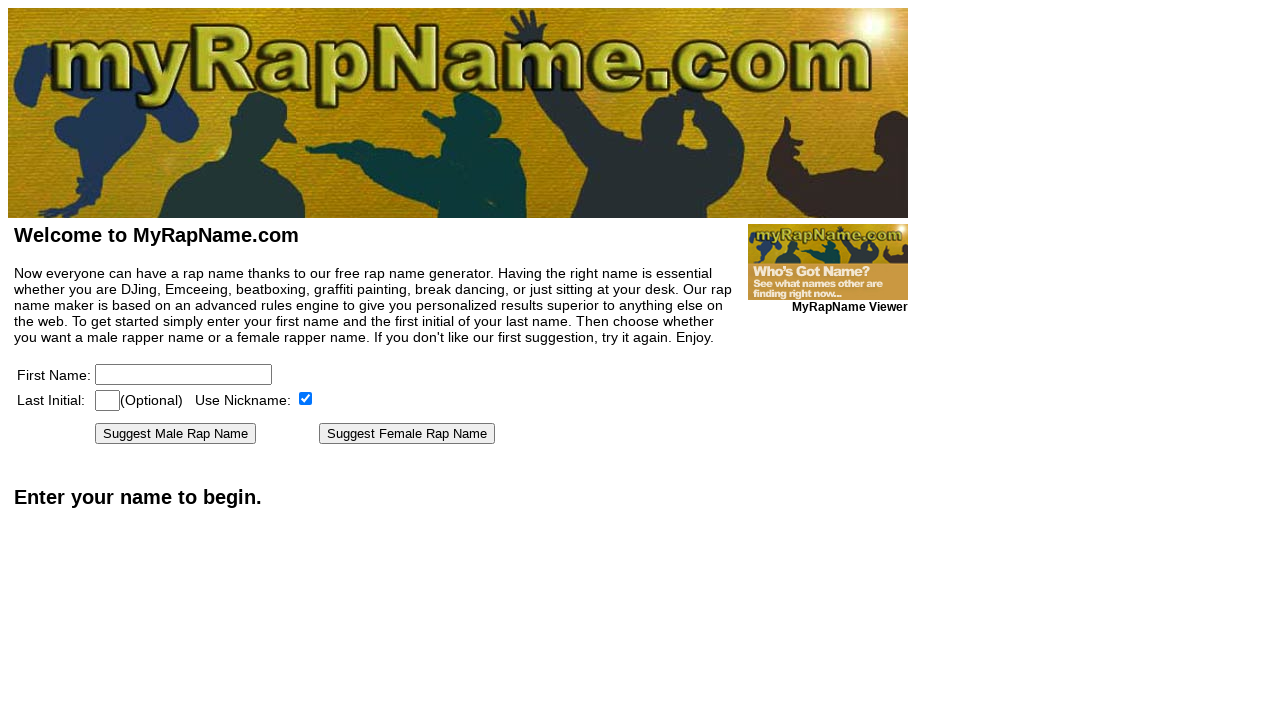

Page loaded with networkidle state
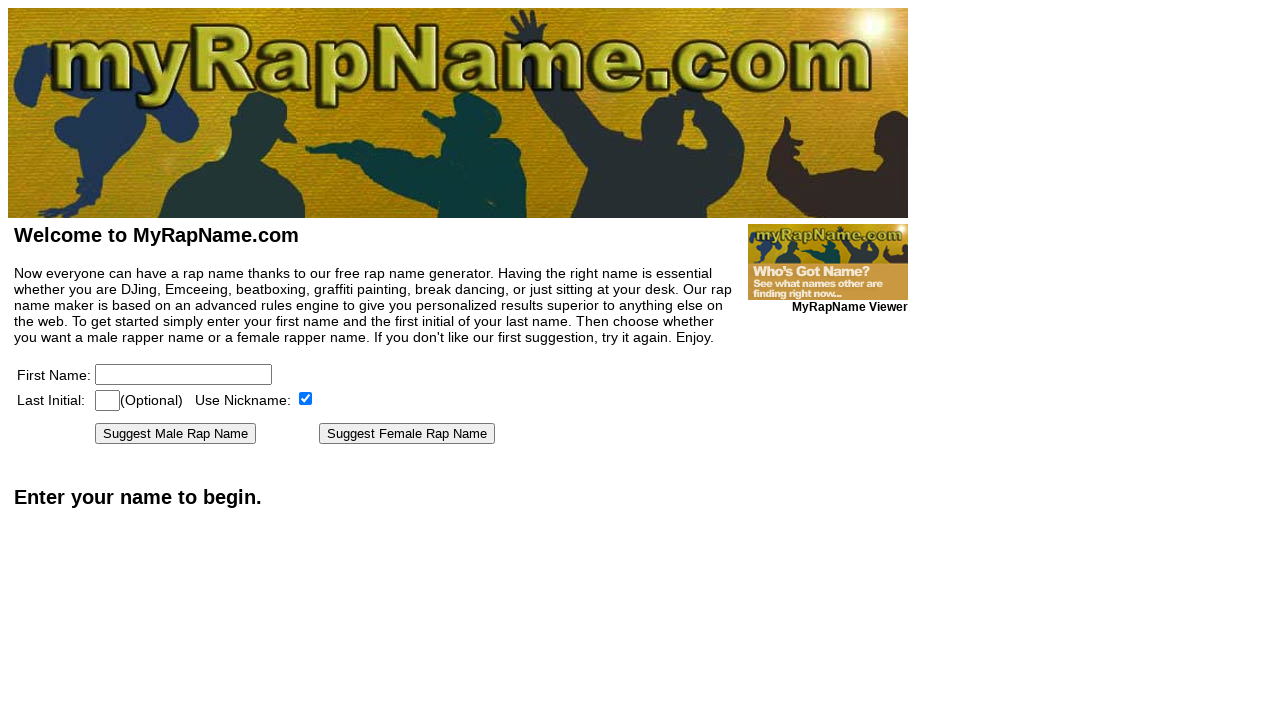

Filled first name field with 'Kristi' on [name=firstname]
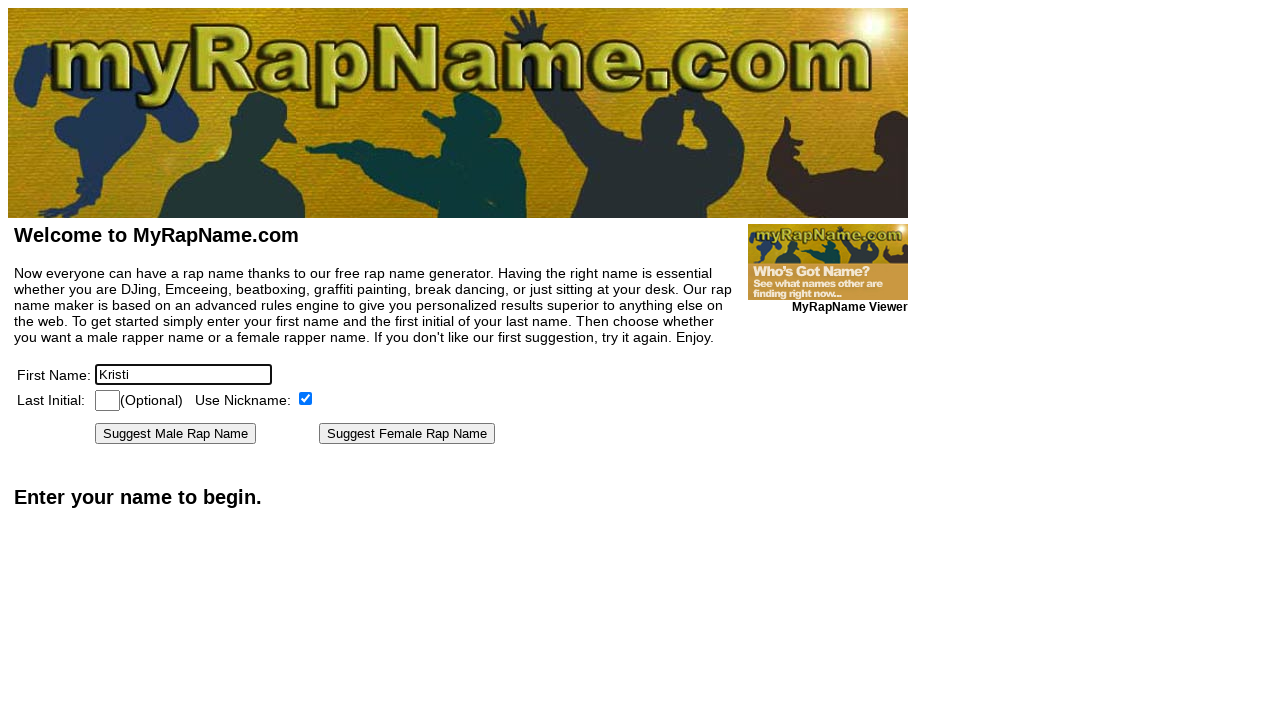

Filled last initial field with 'A' on [name=lastinitial]
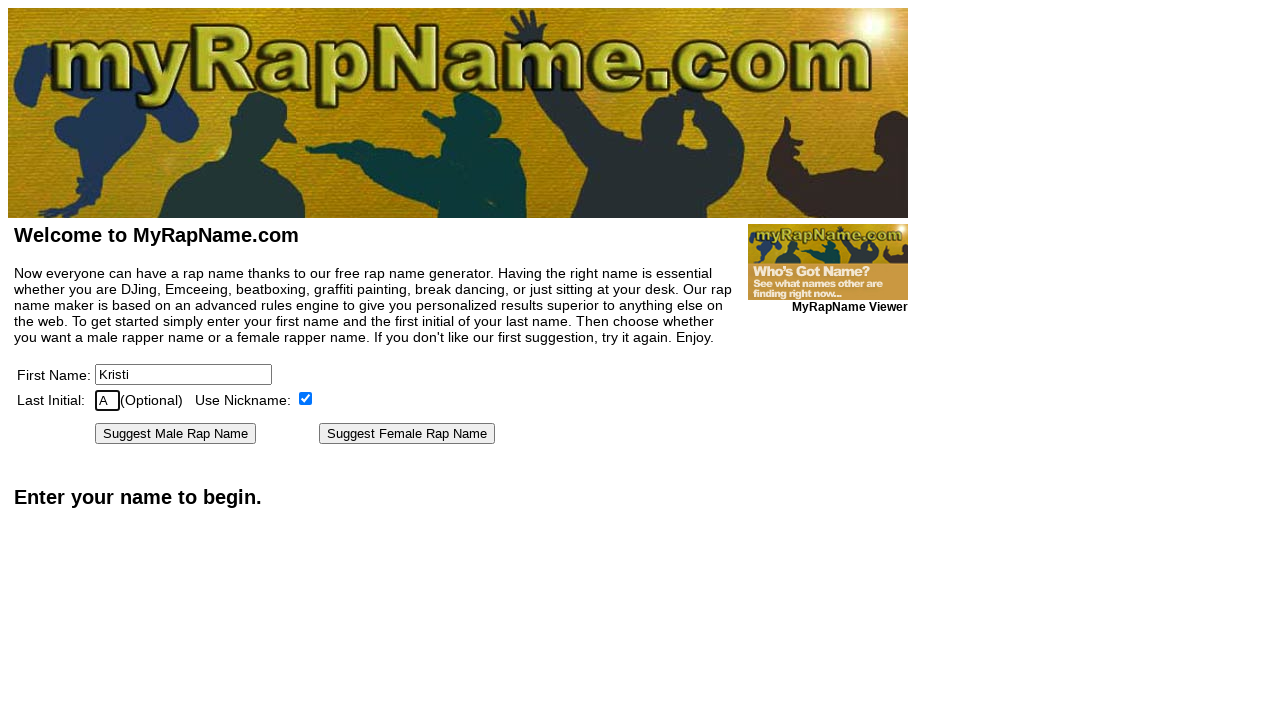

Unchecked the checkbox at (306, 398) on [type=checkbox]
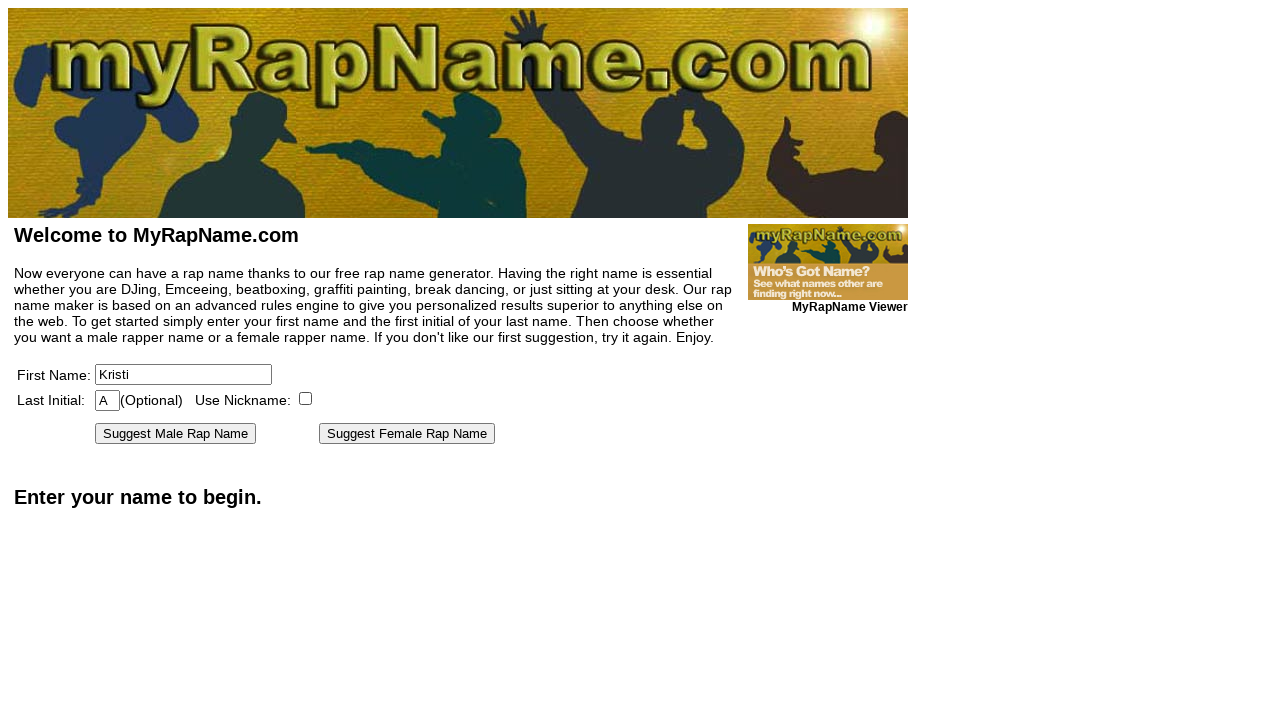

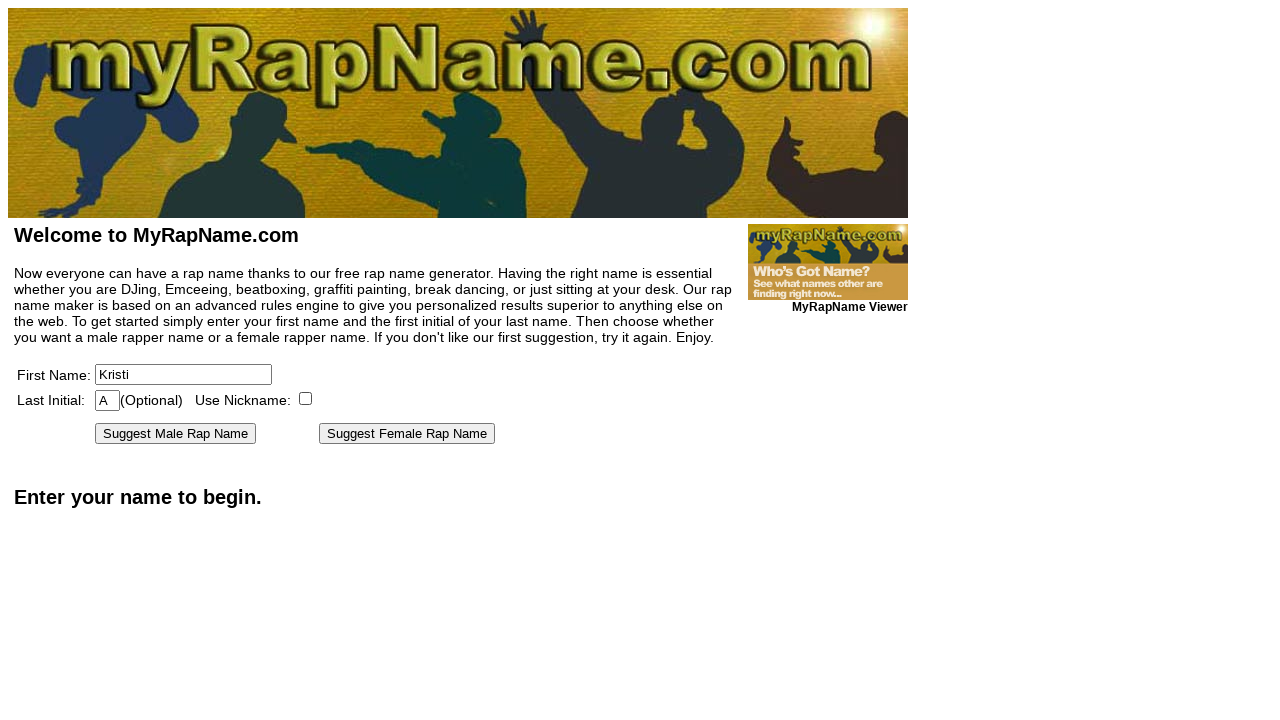